Tests duplicate user registration by attempting to sign up with an existing username and verifying the error alert message

Starting URL: https://www.demoblaze.com/index.html

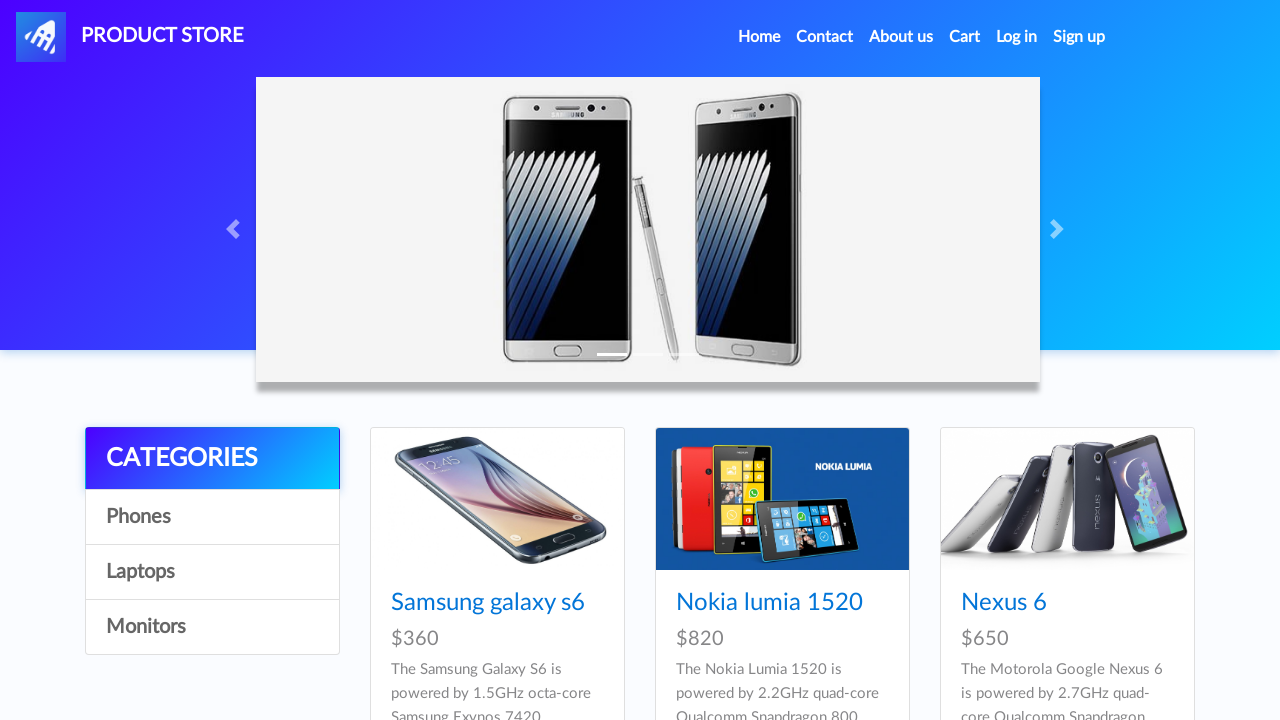

Clicked on the Sign up link at (1079, 37) on #signin2
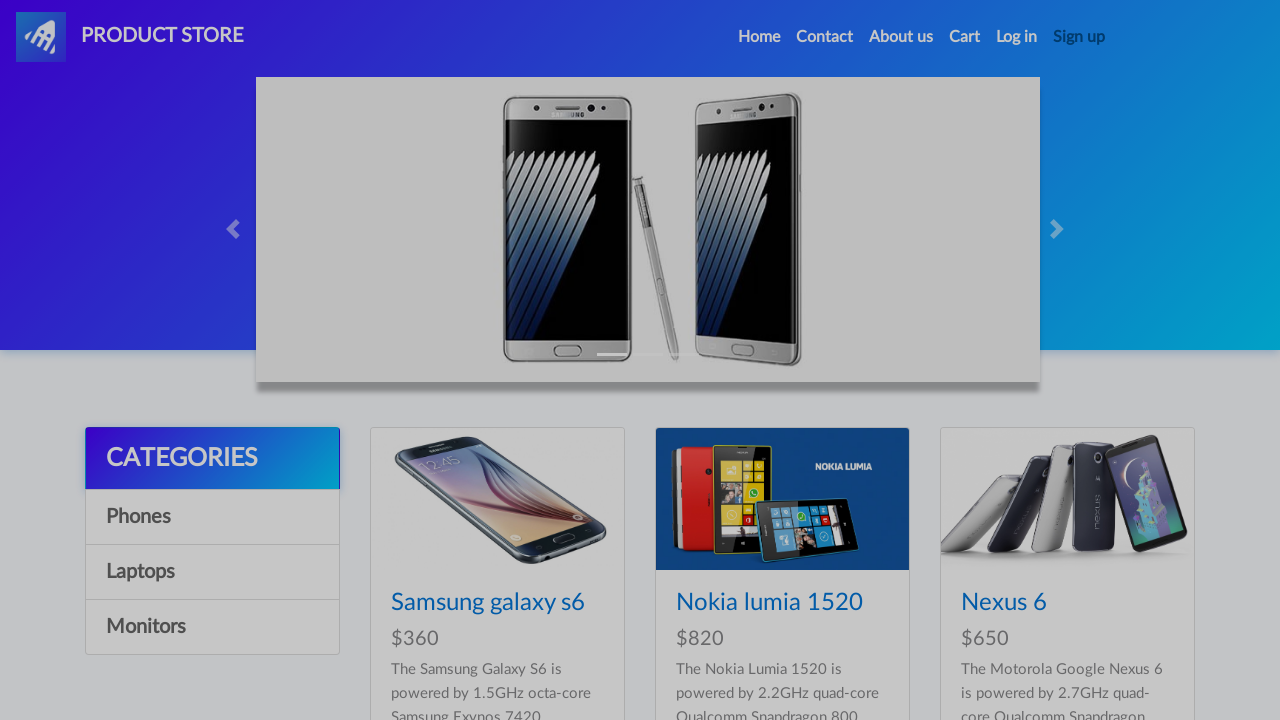

Signup modal appeared with username field visible
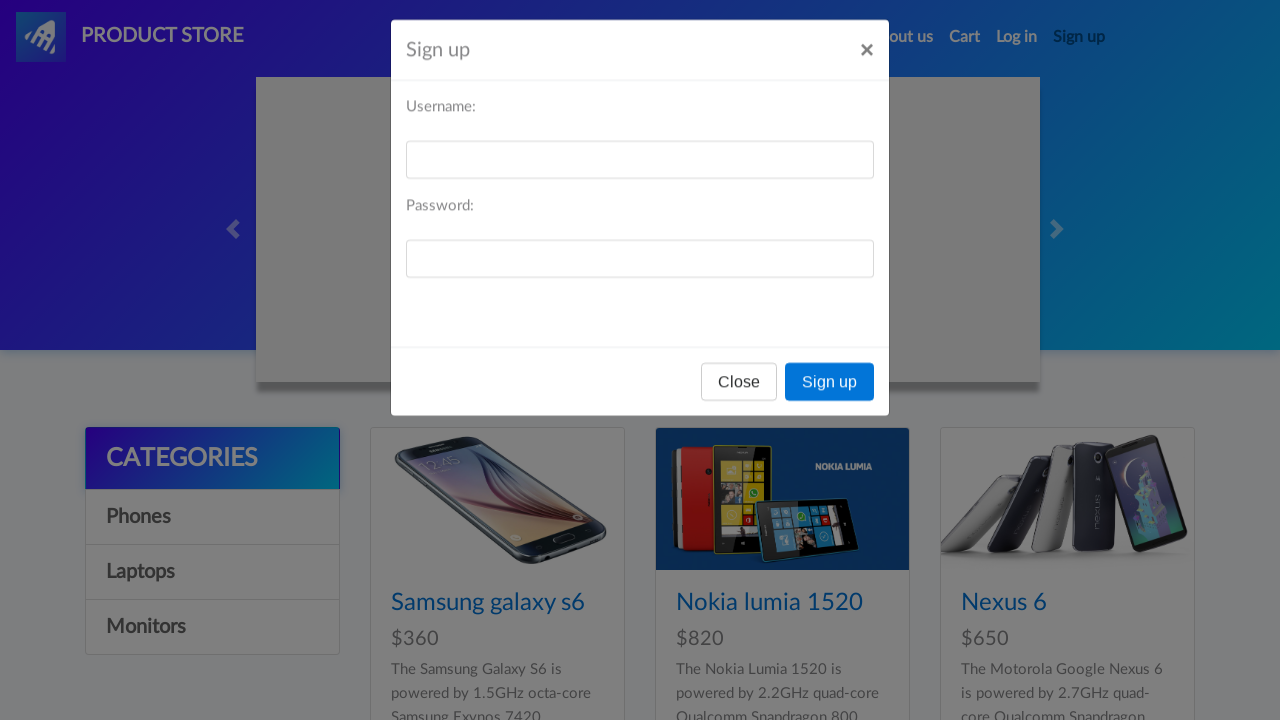

Filled username field with 'testuser_duplicate_892' on #sign-username
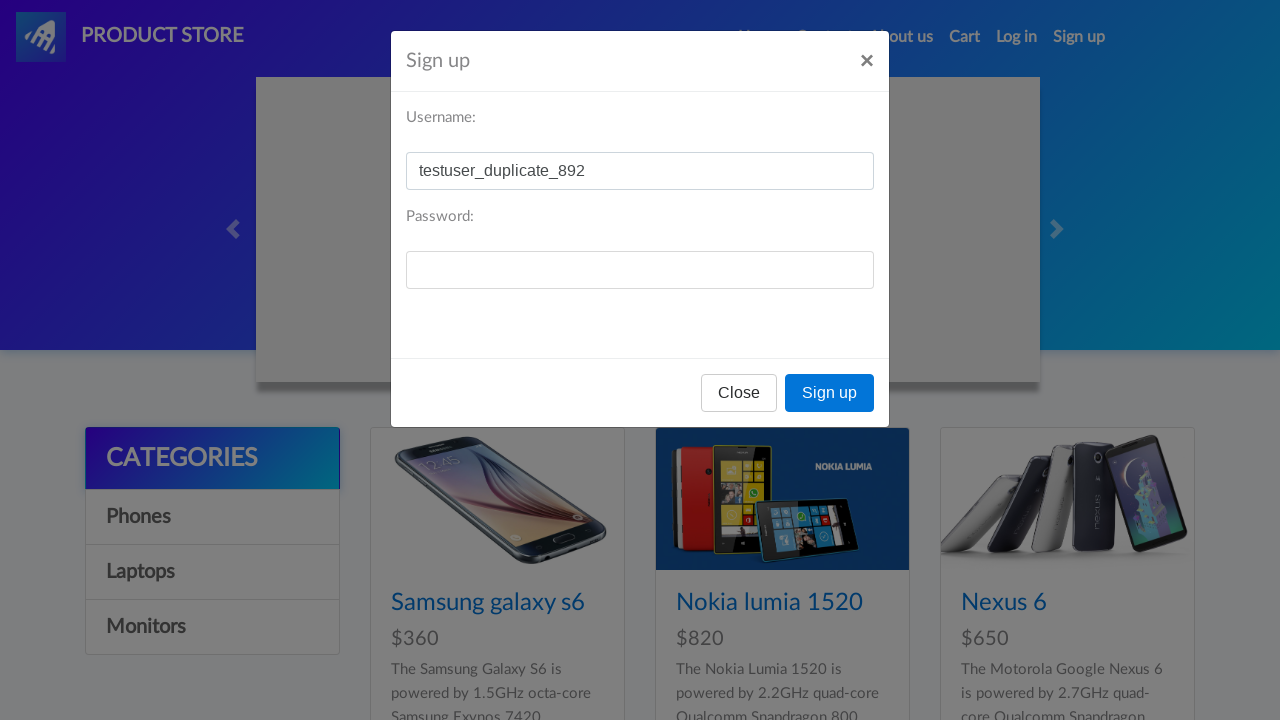

Filled password field with 'TestPass123!' on #sign-password
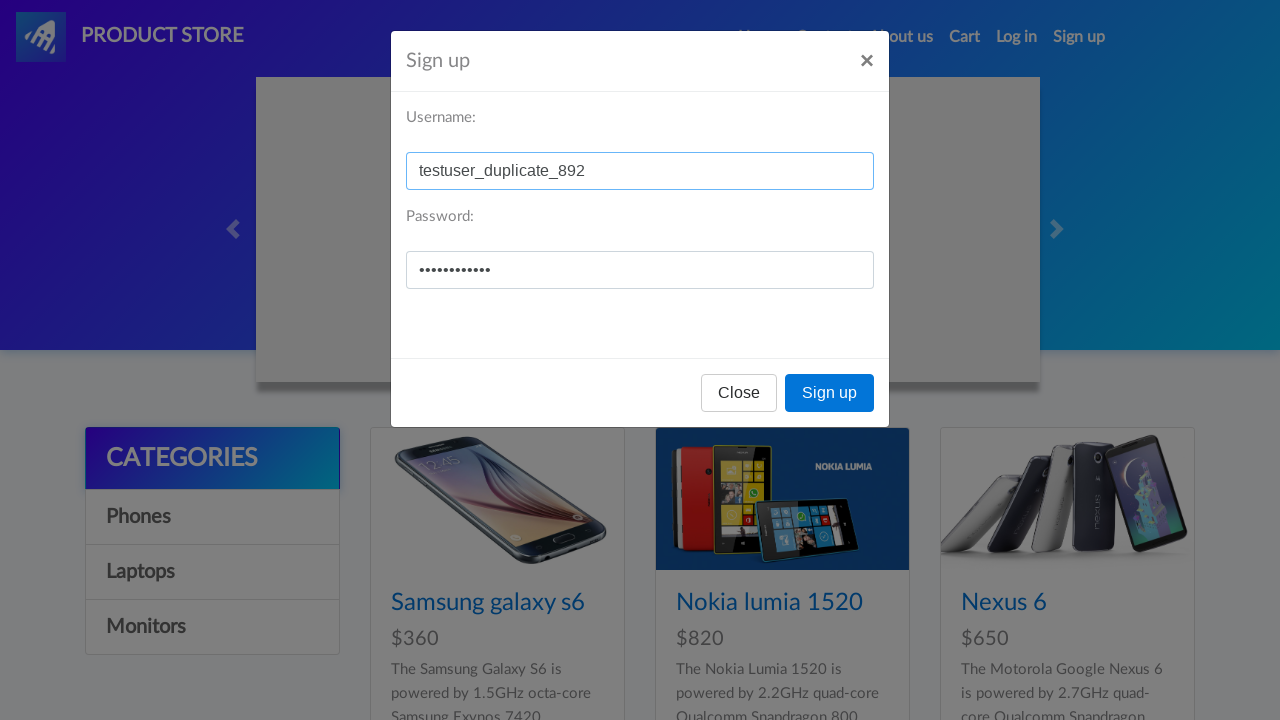

Clicked the Sign up button at (830, 393) on button:has-text('Sign up')
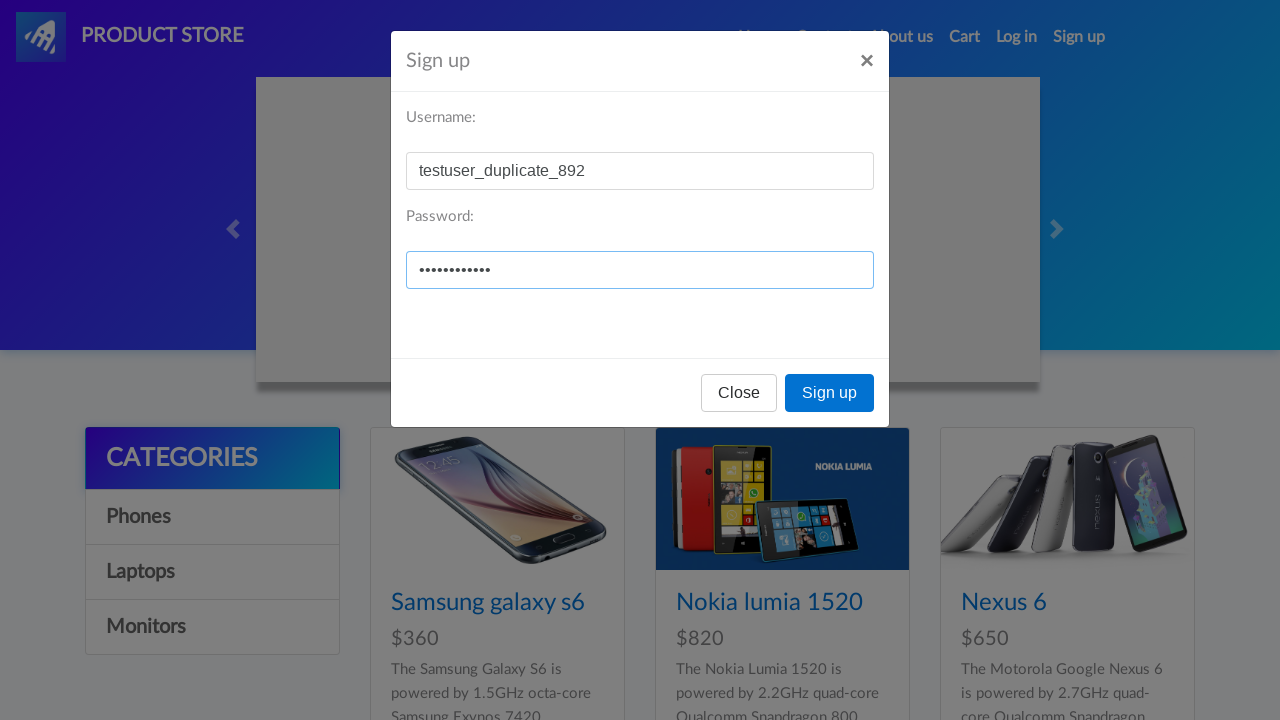

Set up dialog handler to accept alerts
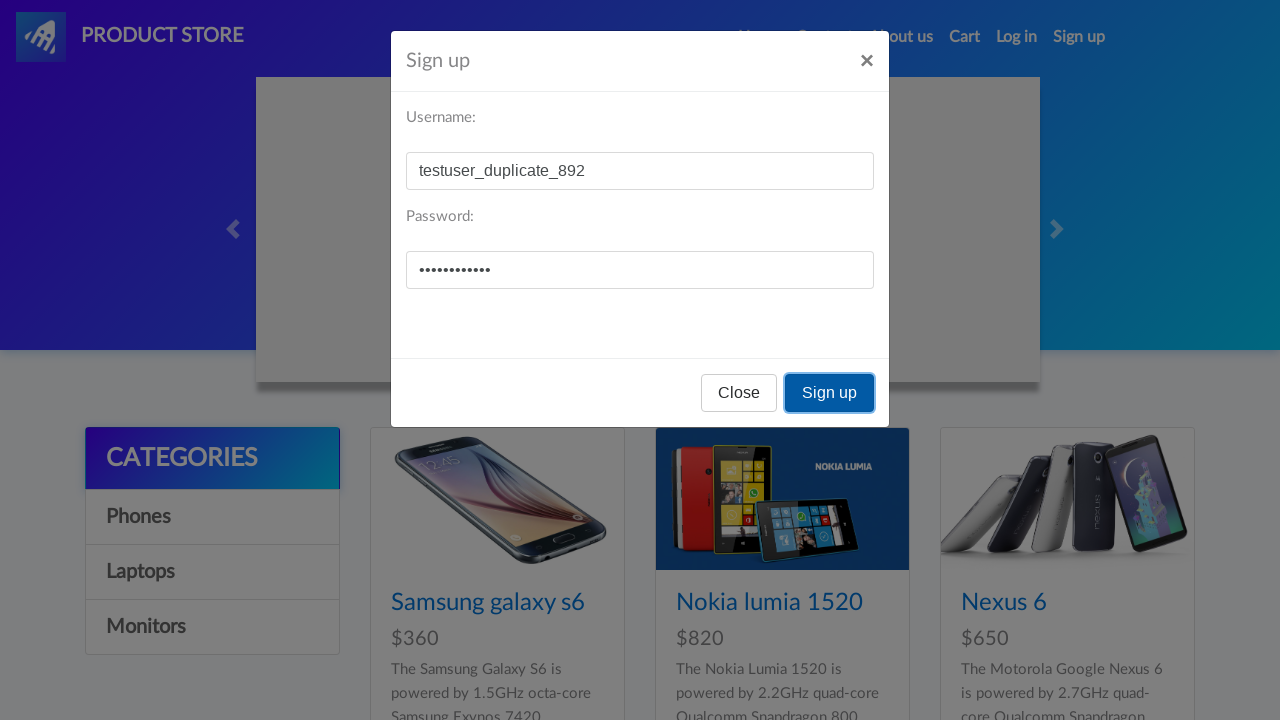

Waited 2 seconds for alert dialog to appear (duplicate user error expected)
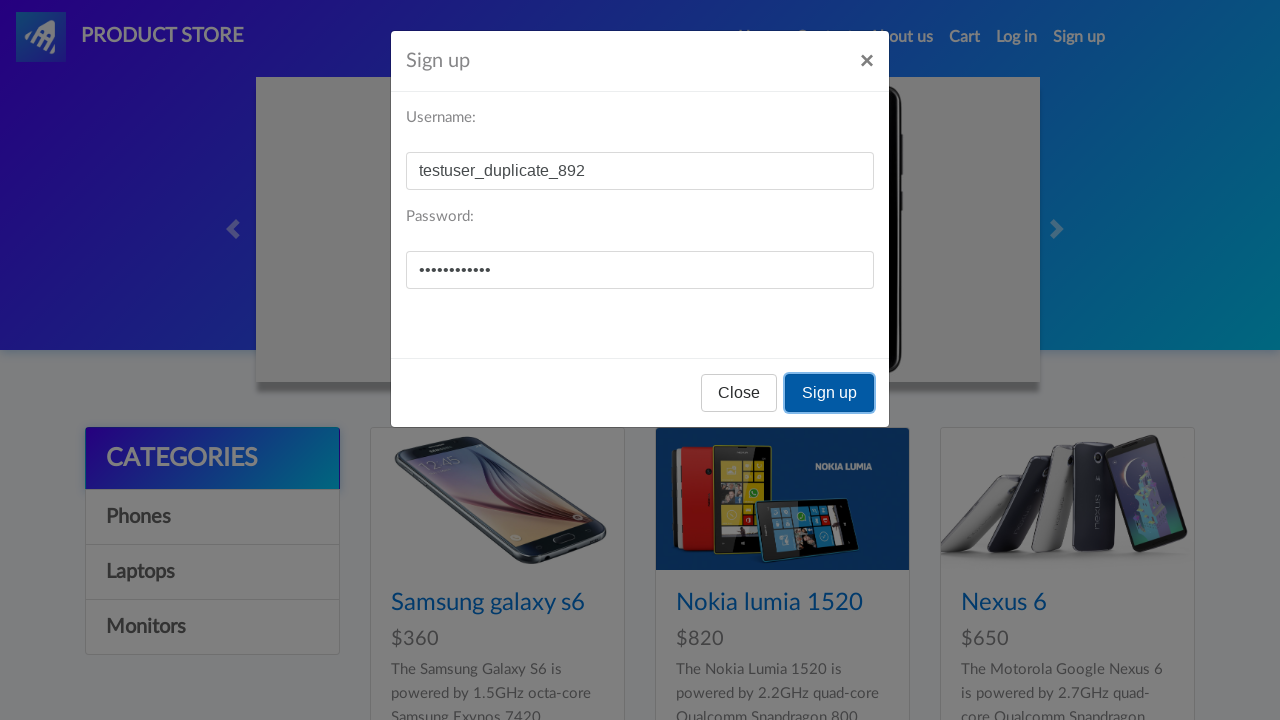

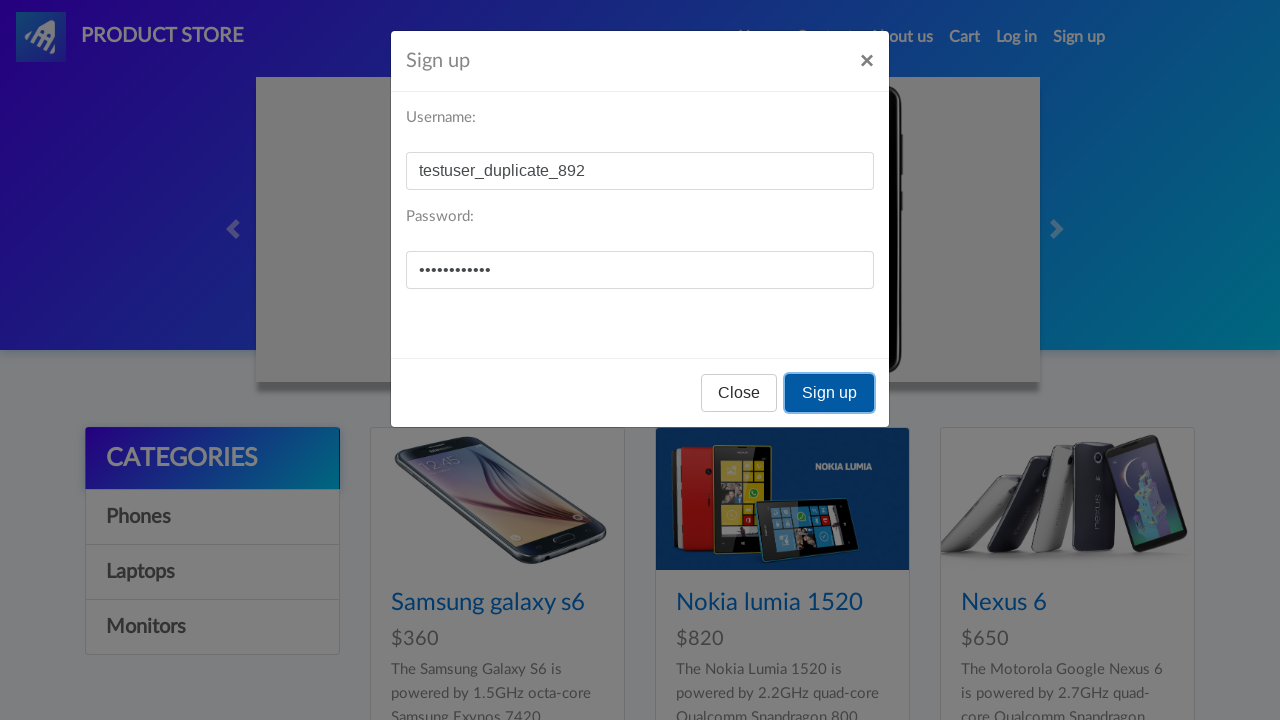